Tests that new todo items are appended to the bottom of the list by creating 3 items and verifying the count

Starting URL: https://demo.playwright.dev/todomvc

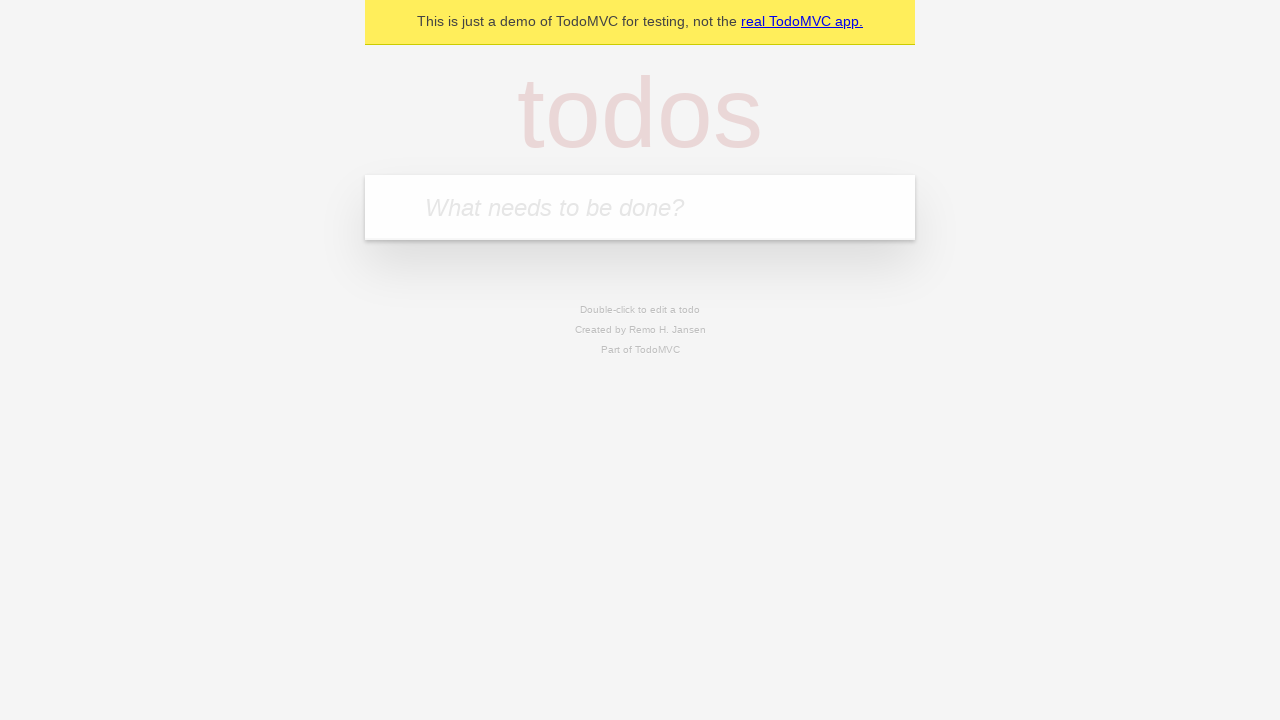

Located the 'What needs to be done?' input field
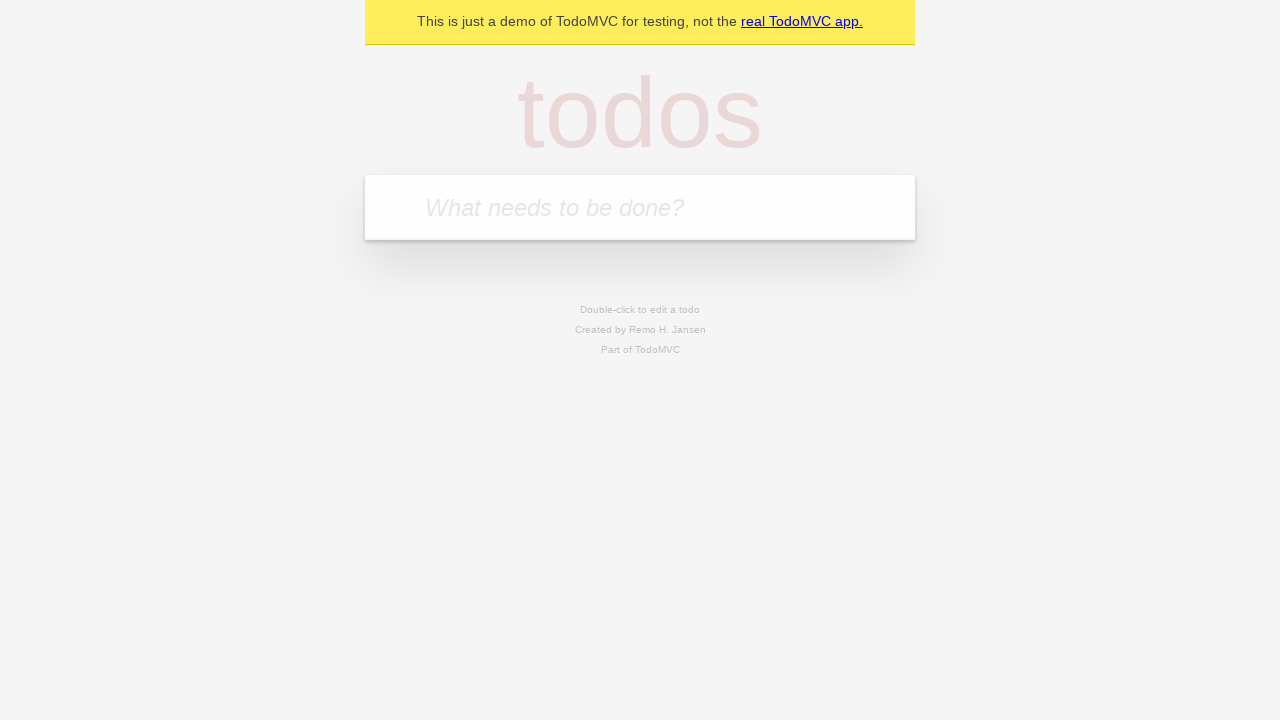

Filled first todo: 'buy some cheese' on internal:attr=[placeholder="What needs to be done?"i]
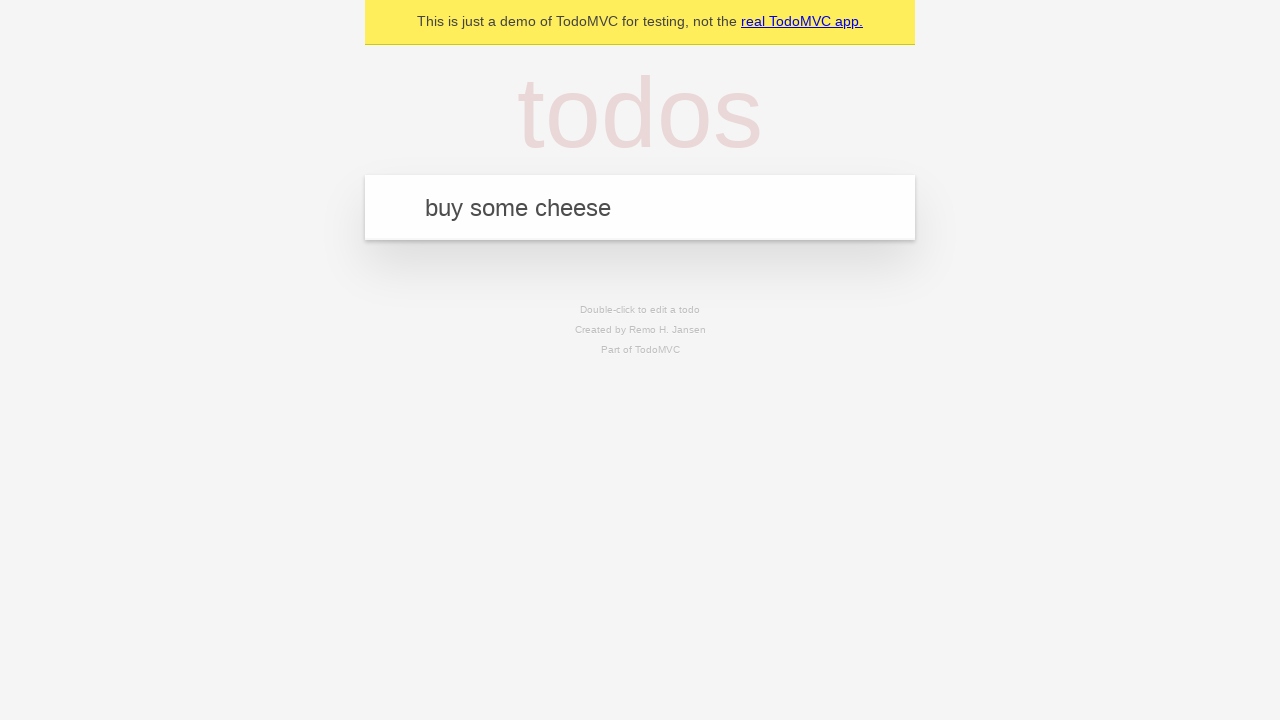

Pressed Enter to add first todo item on internal:attr=[placeholder="What needs to be done?"i]
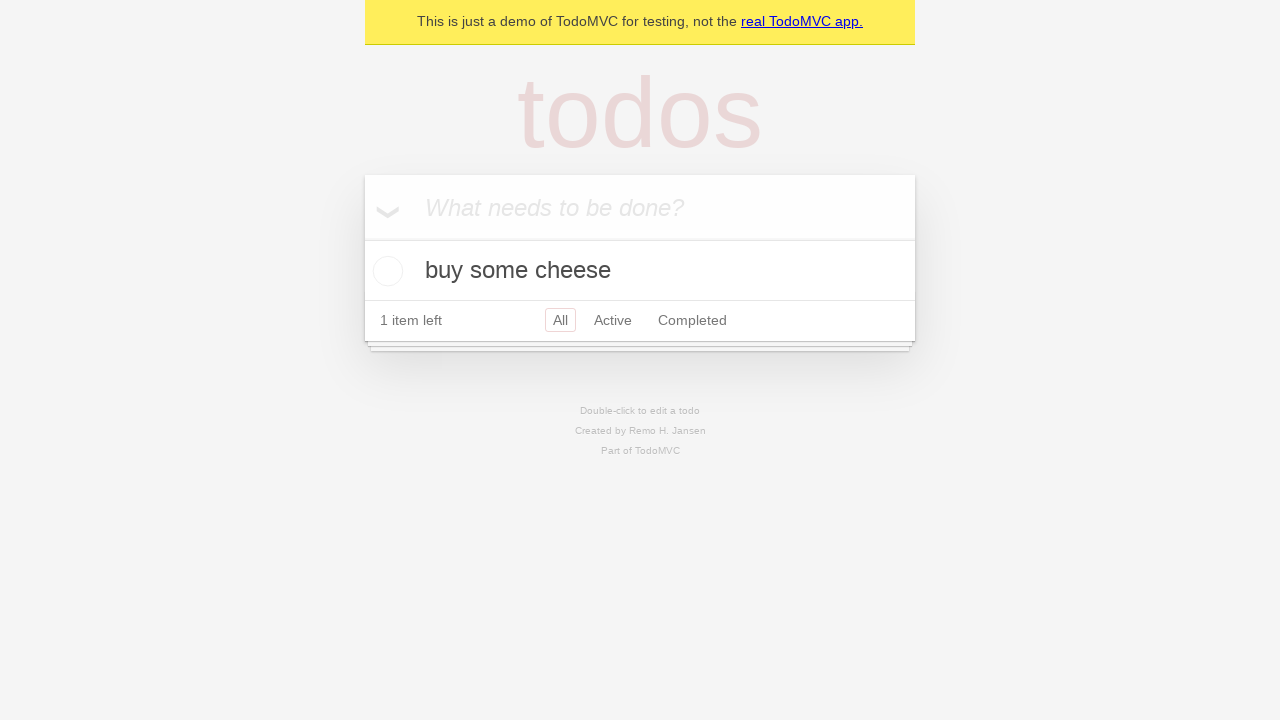

Filled second todo: 'feed the cat' on internal:attr=[placeholder="What needs to be done?"i]
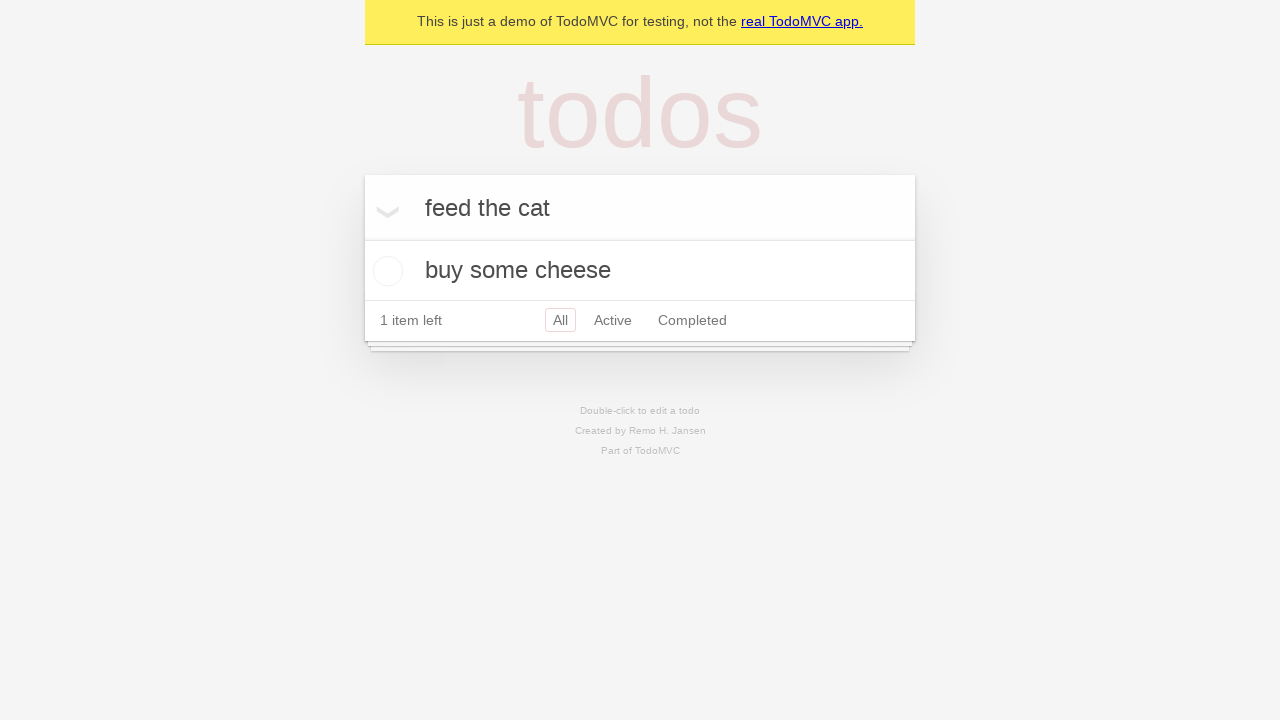

Pressed Enter to add second todo item on internal:attr=[placeholder="What needs to be done?"i]
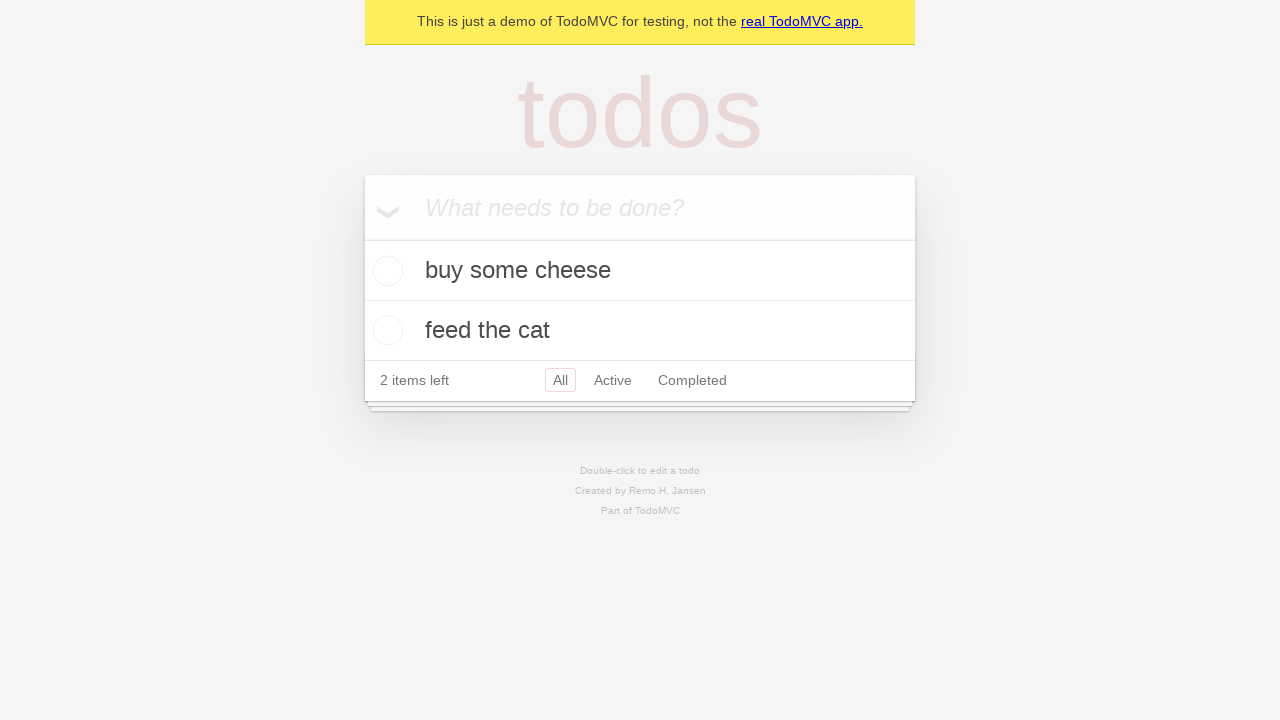

Filled third todo: 'book a doctors appointment' on internal:attr=[placeholder="What needs to be done?"i]
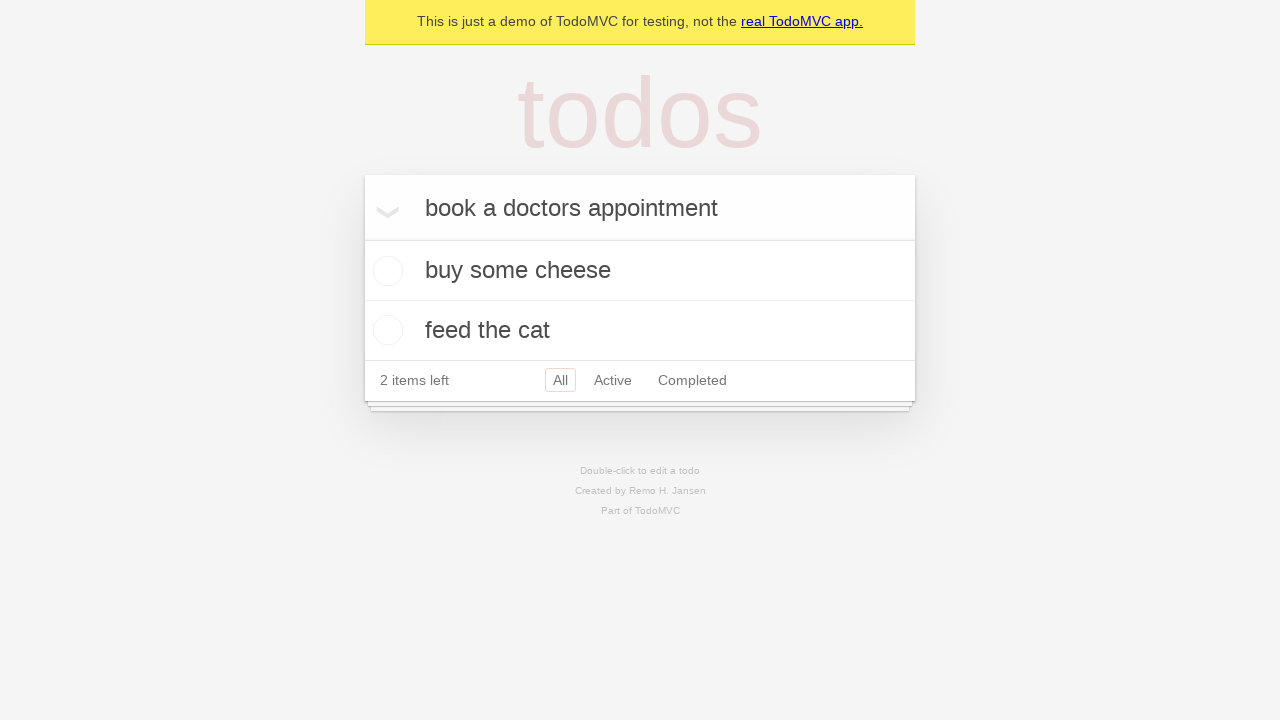

Pressed Enter to add third todo item on internal:attr=[placeholder="What needs to be done?"i]
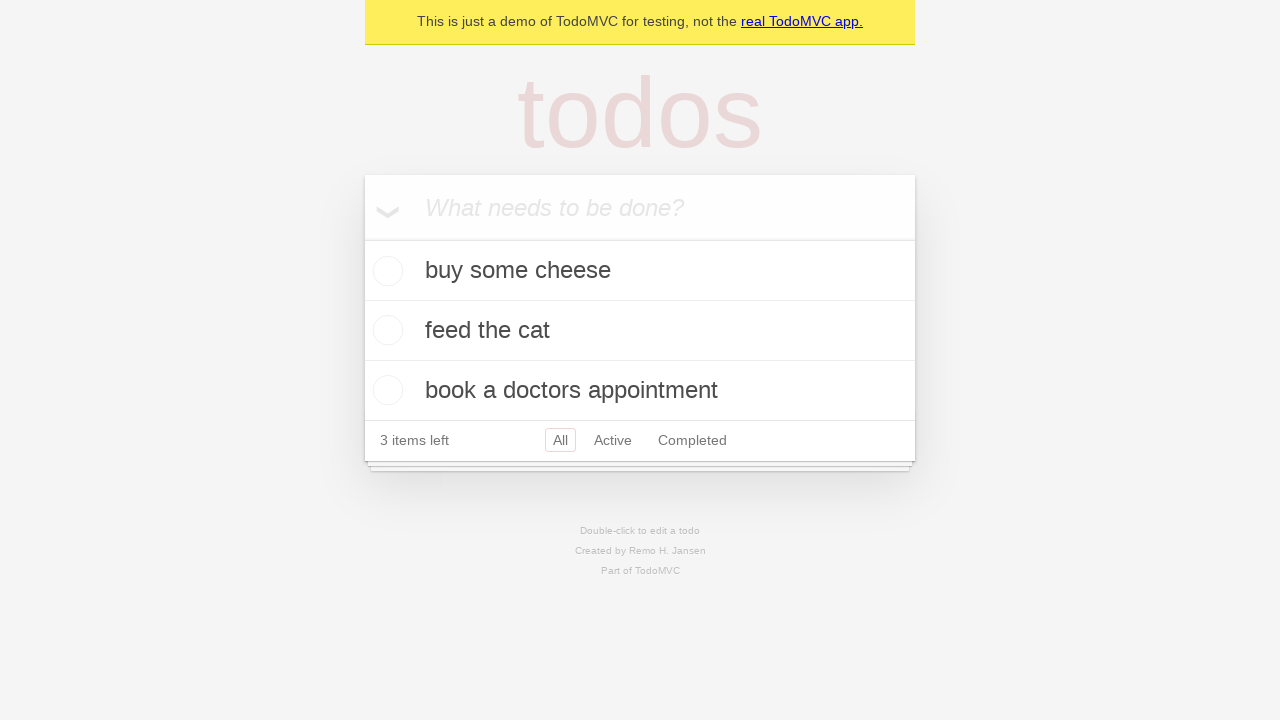

Verified '3 items left' text is visible - all 3 items appended to list
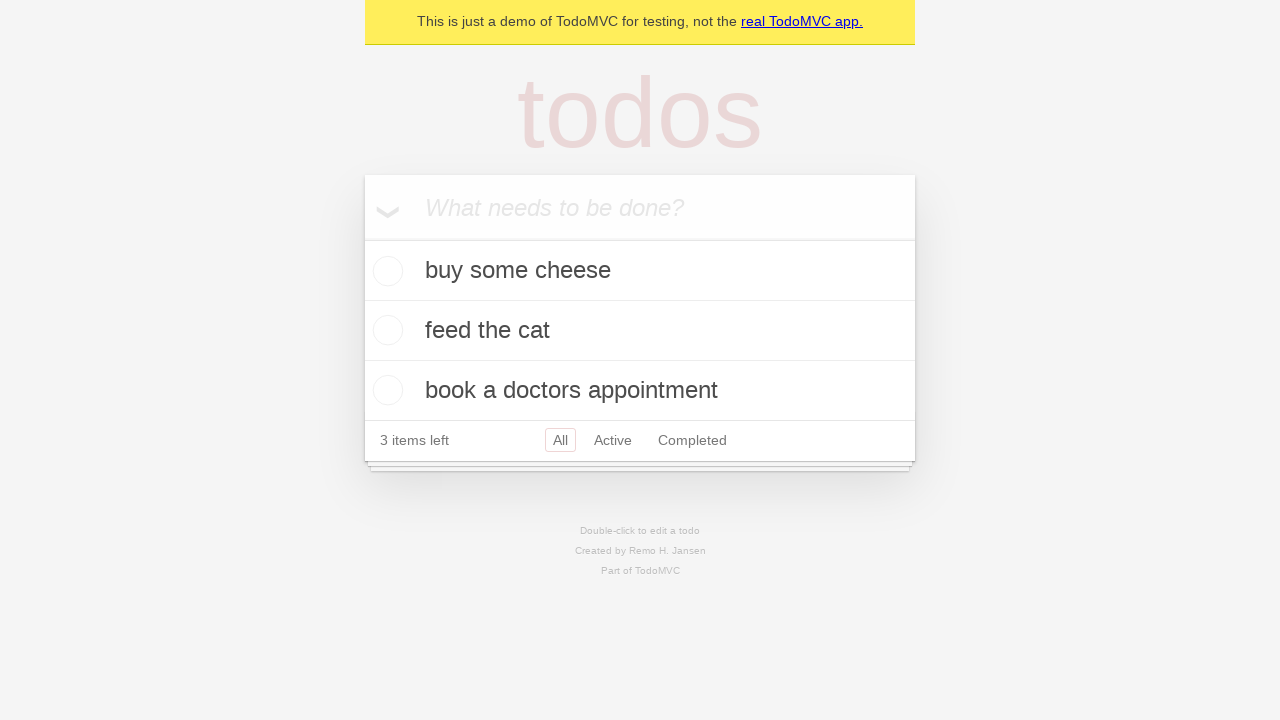

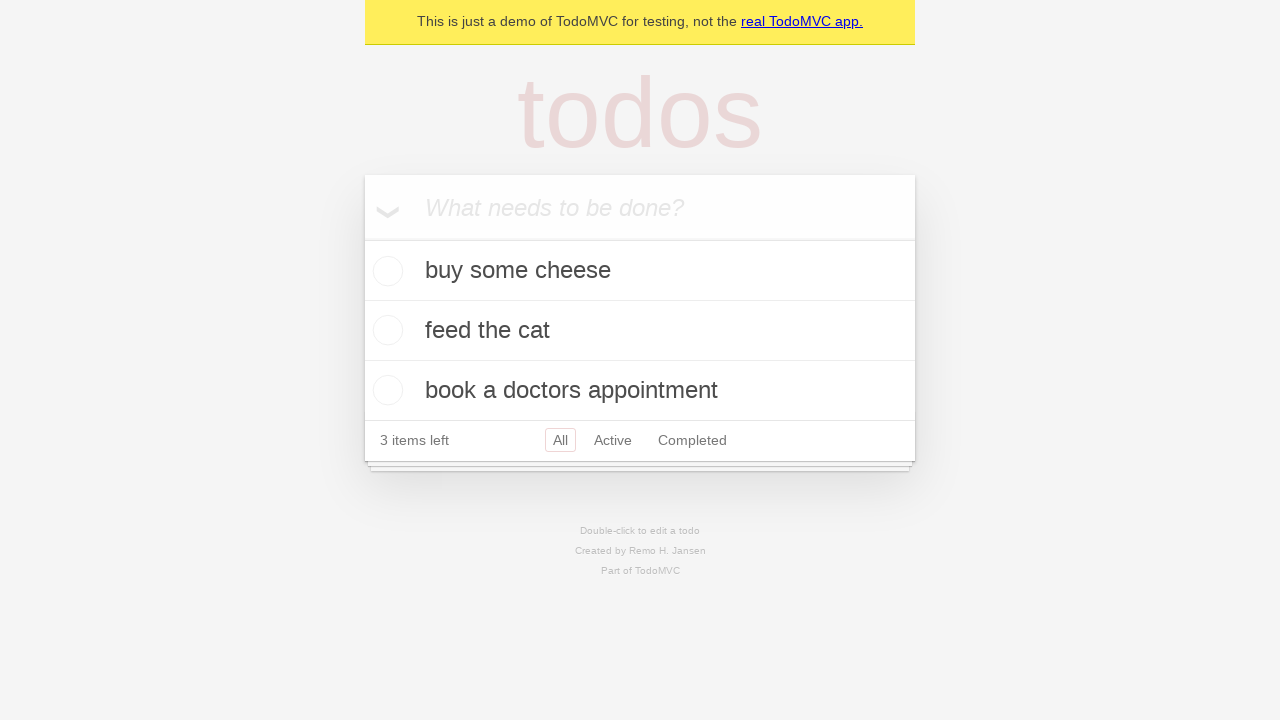